Tests metro station field validation by leaving it empty and attempting to proceed, verifying the error message appears

Starting URL: https://qa-scooter.praktikum-services.ru/

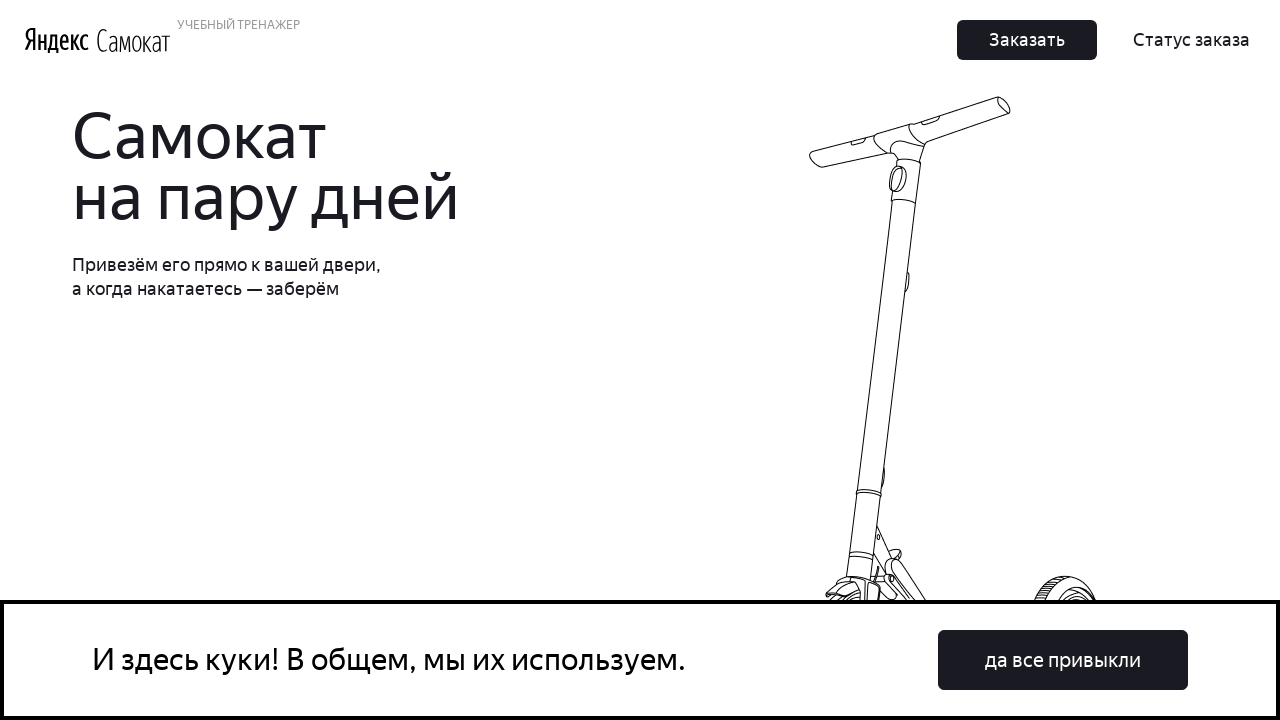

Clicked cookie consent button at (1063, 660) on #rcc-confirm-button
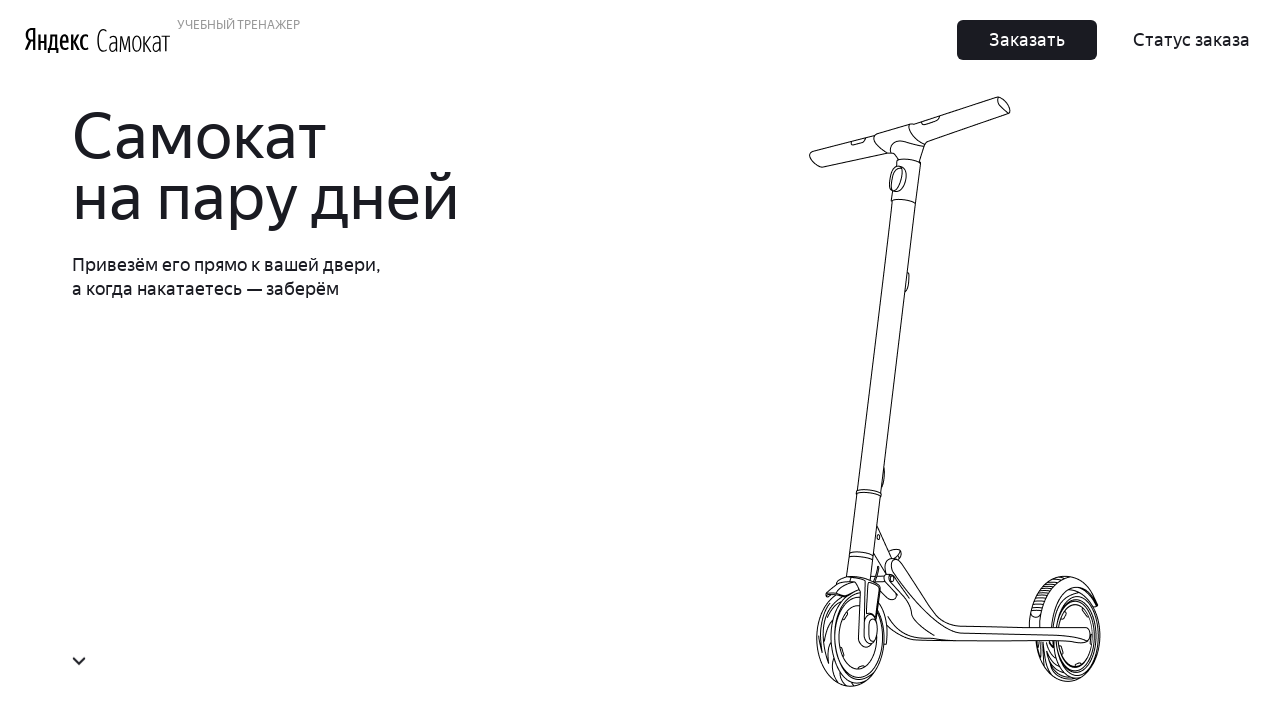

Clicked order button to open order form at (1027, 40) on button.Button_Button__ra12g
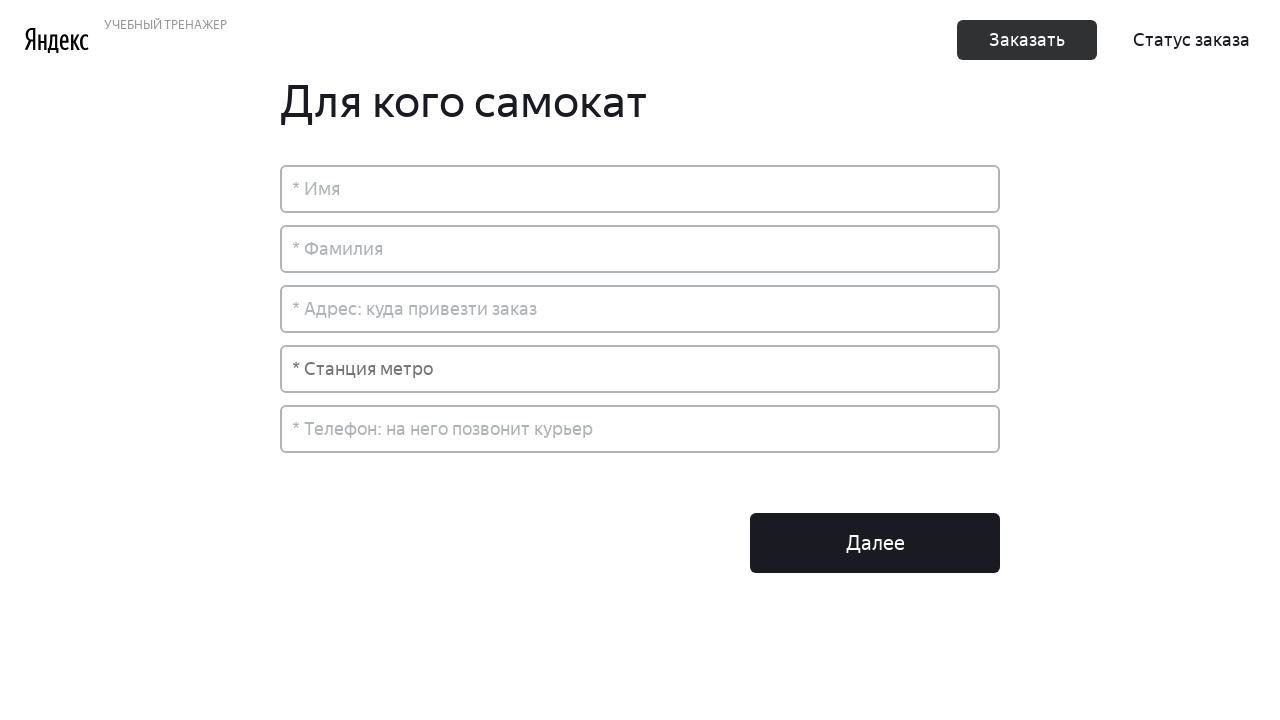

Filled name field with 'Александр' on input[placeholder='* Имя']
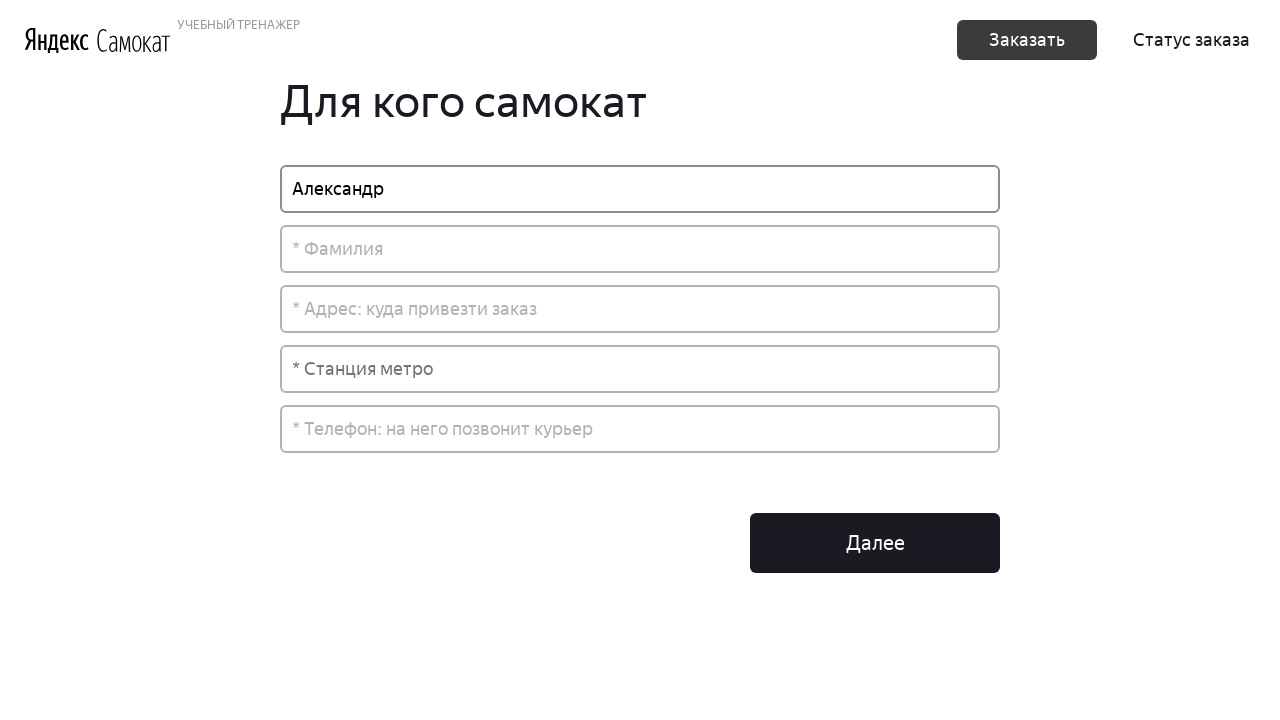

Filled surname field with 'Огурцов' on input[placeholder='* Фамилия']
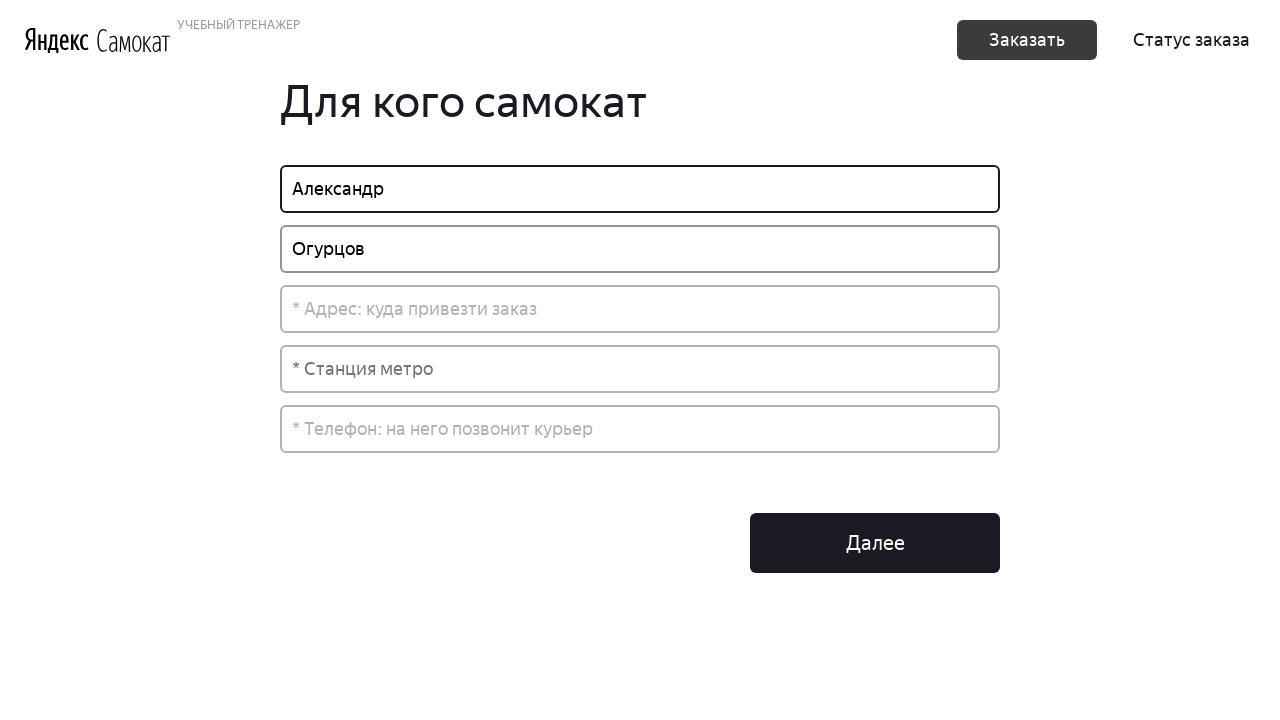

Filled address field with 'г. Москва, ул. Попова д.47' on input[placeholder='* Адрес: куда привезти заказ']
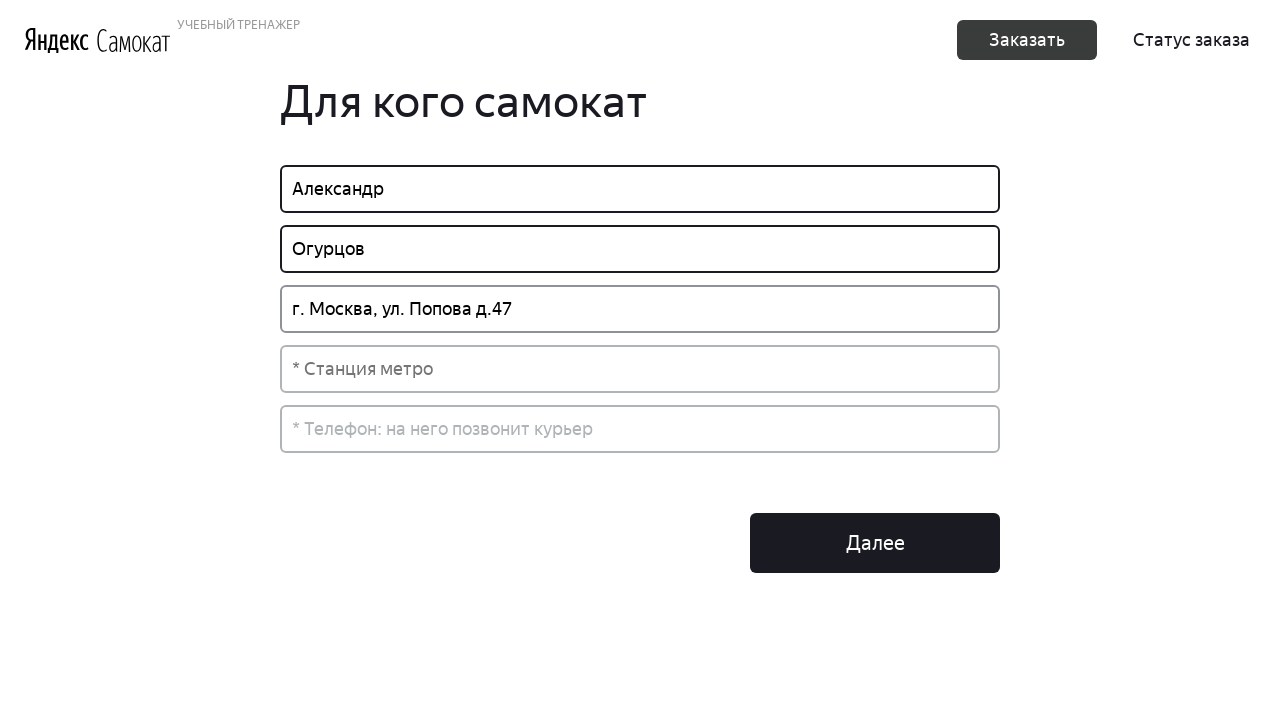

Filled phone number field with '89001502000' on input[placeholder='* Телефон: на него позвонит курьер']
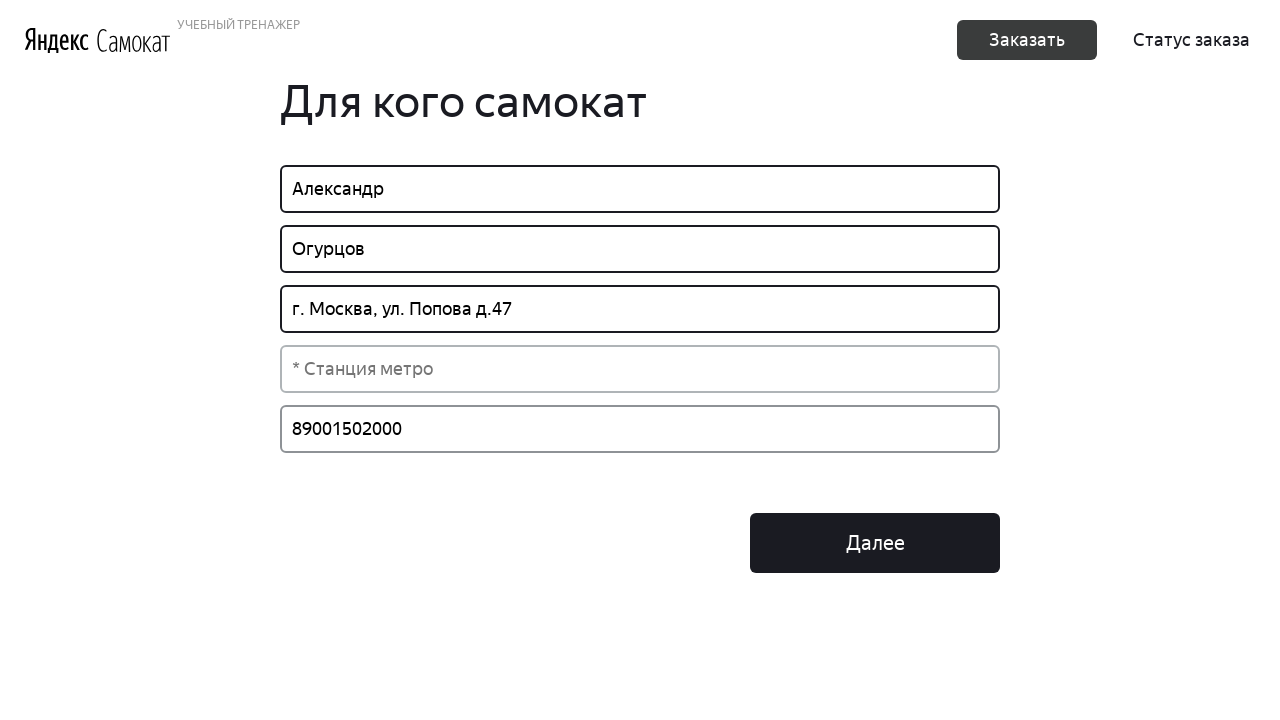

Clicked next button without selecting metro station at (875, 543) on button.Button_Button__ra12g.Button_Middle__1CSJM
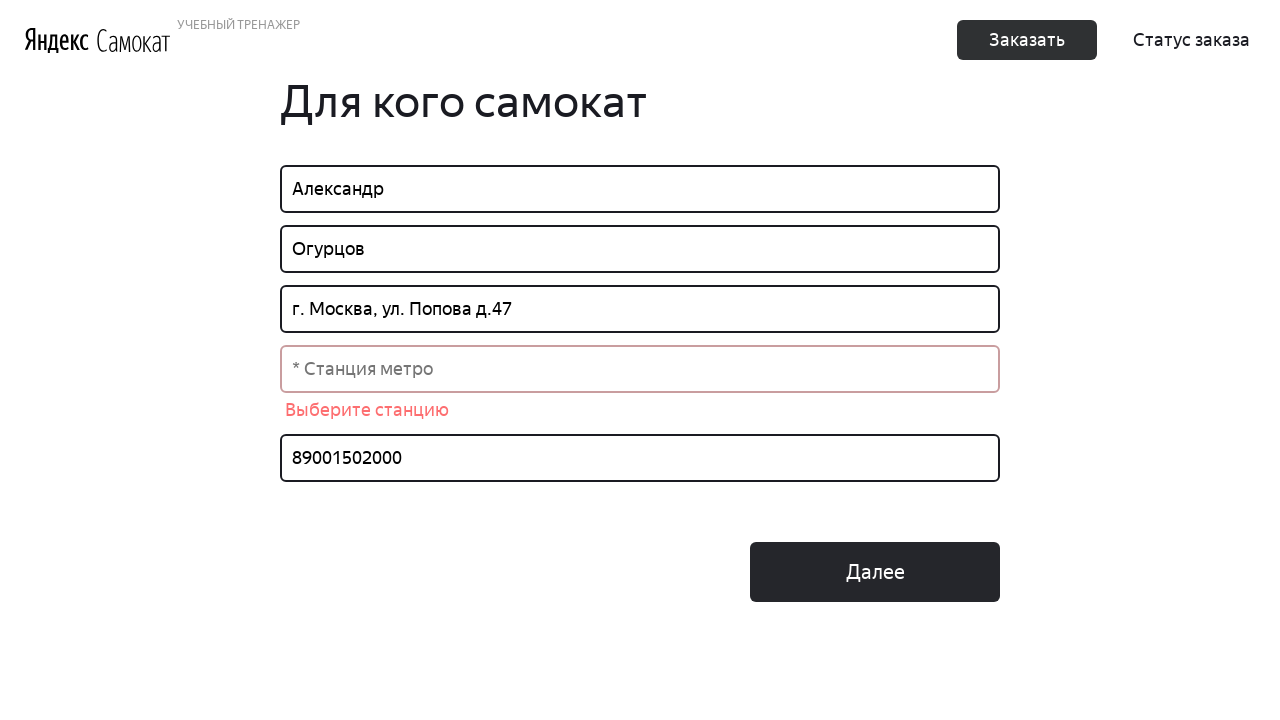

Metro station field error message 'Выберите станцию' appeared
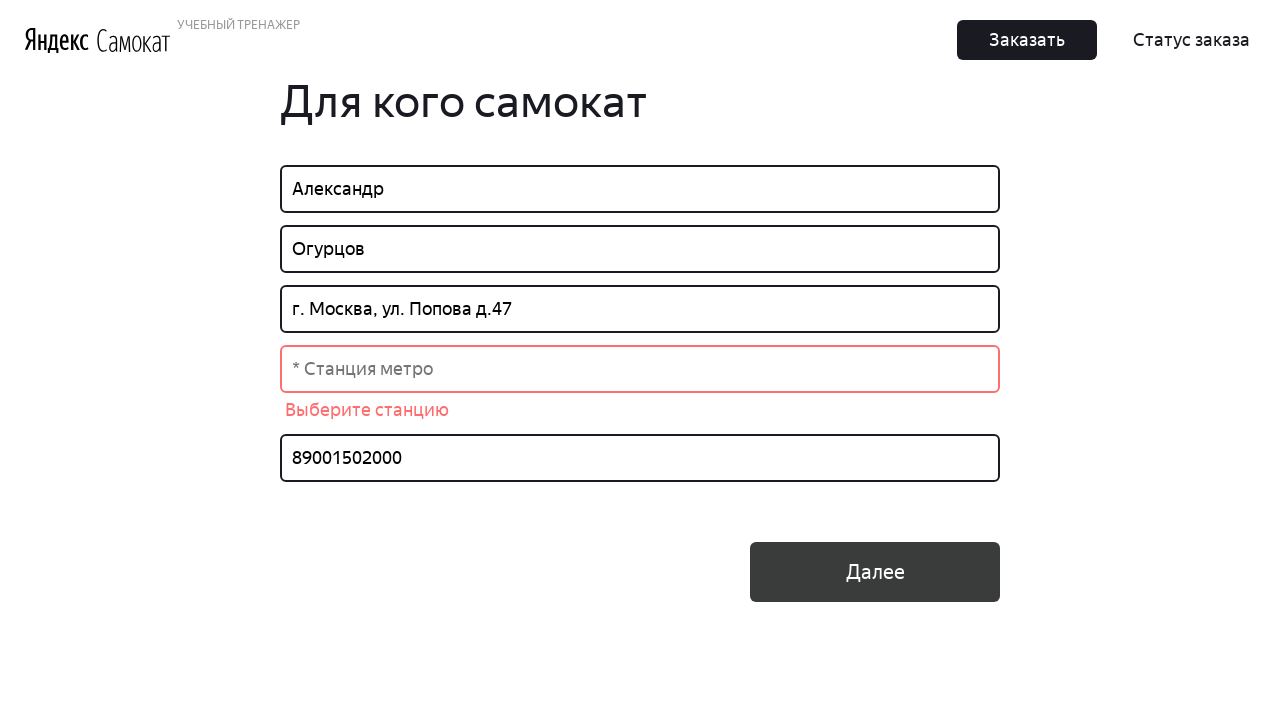

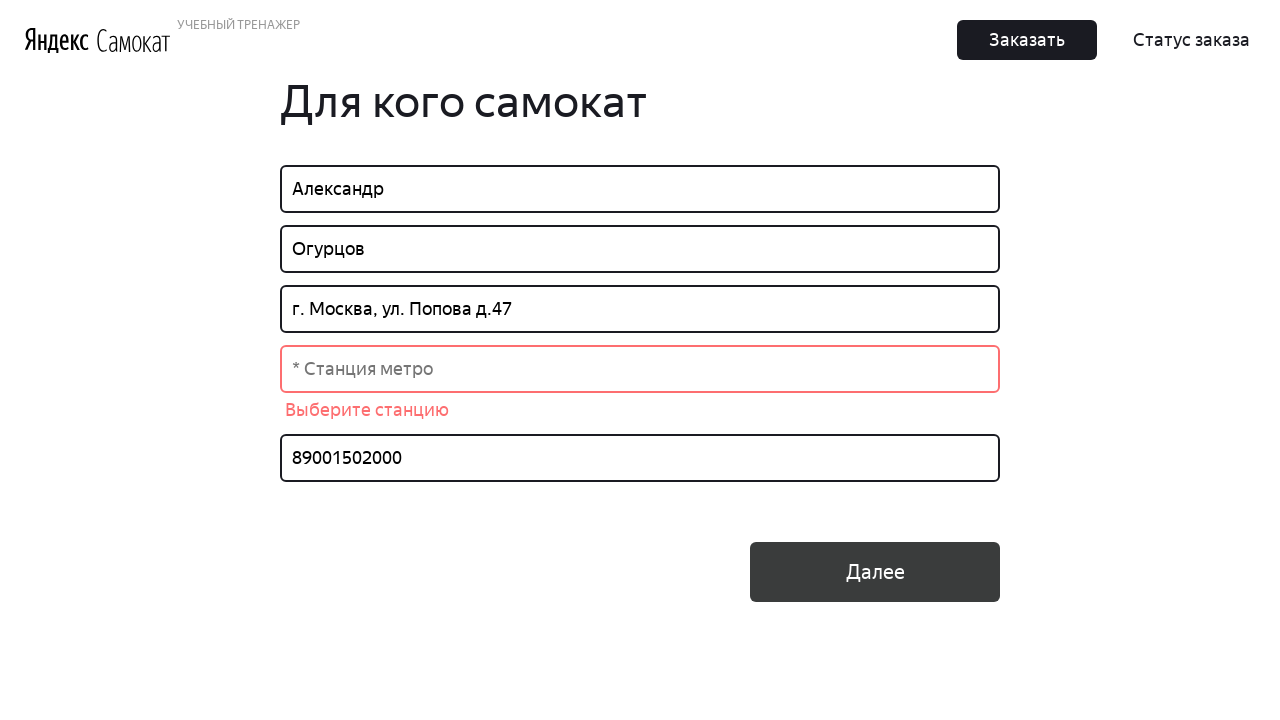